Tests checkbox interaction by navigating to checkboxes page, checking all checkboxes, then unchecking the second checkbox

Starting URL: https://the-internet.herokuapp.com/

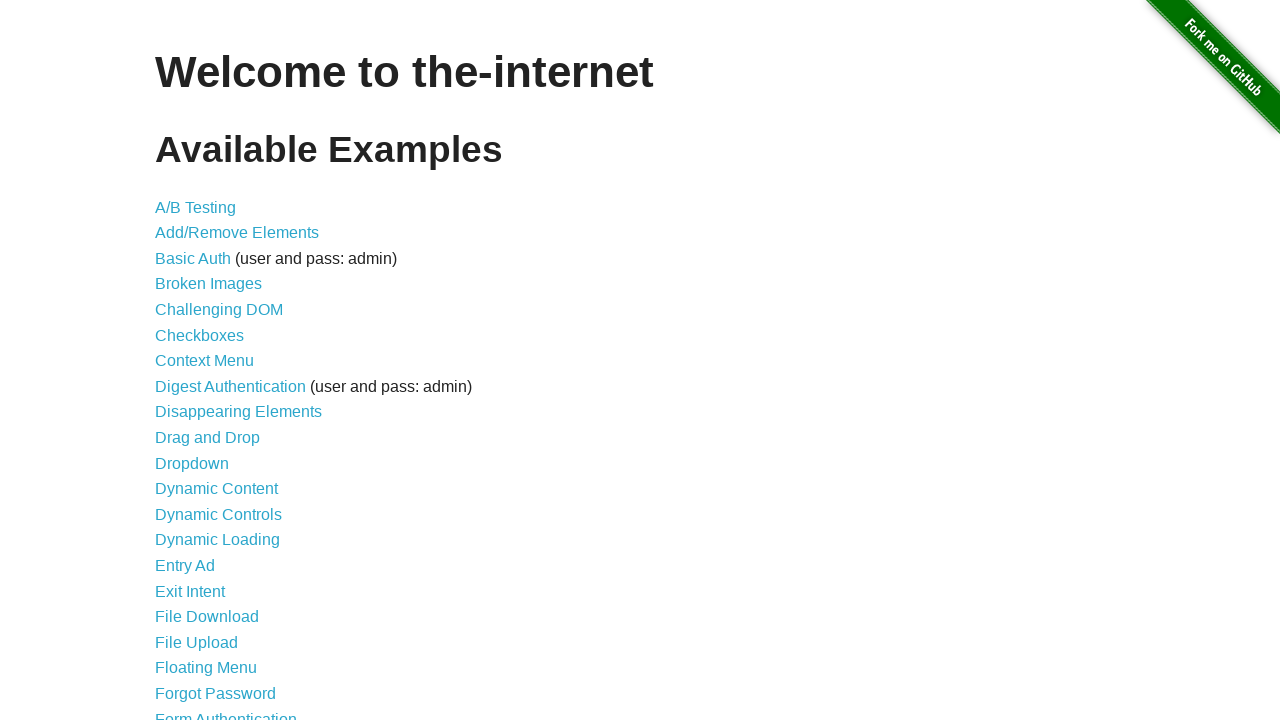

Clicked on checkboxes link at (200, 335) on #content [href$='checkboxes']
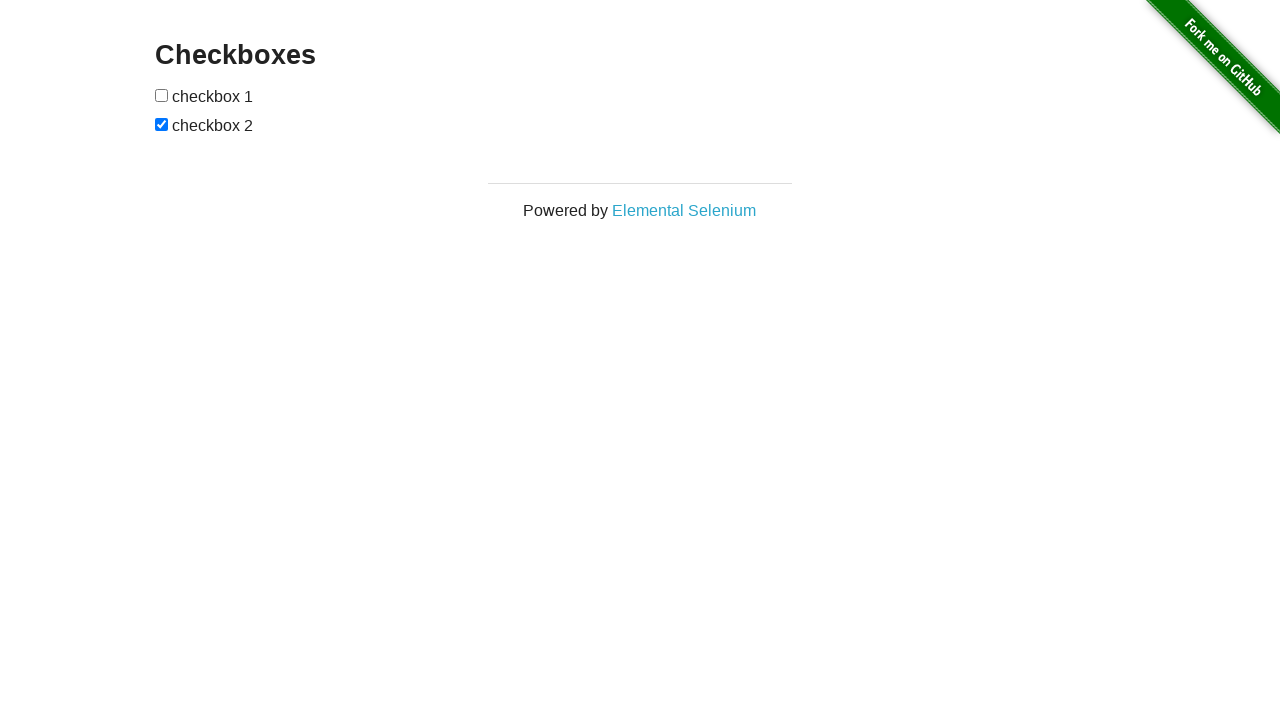

Checkboxes loaded on page
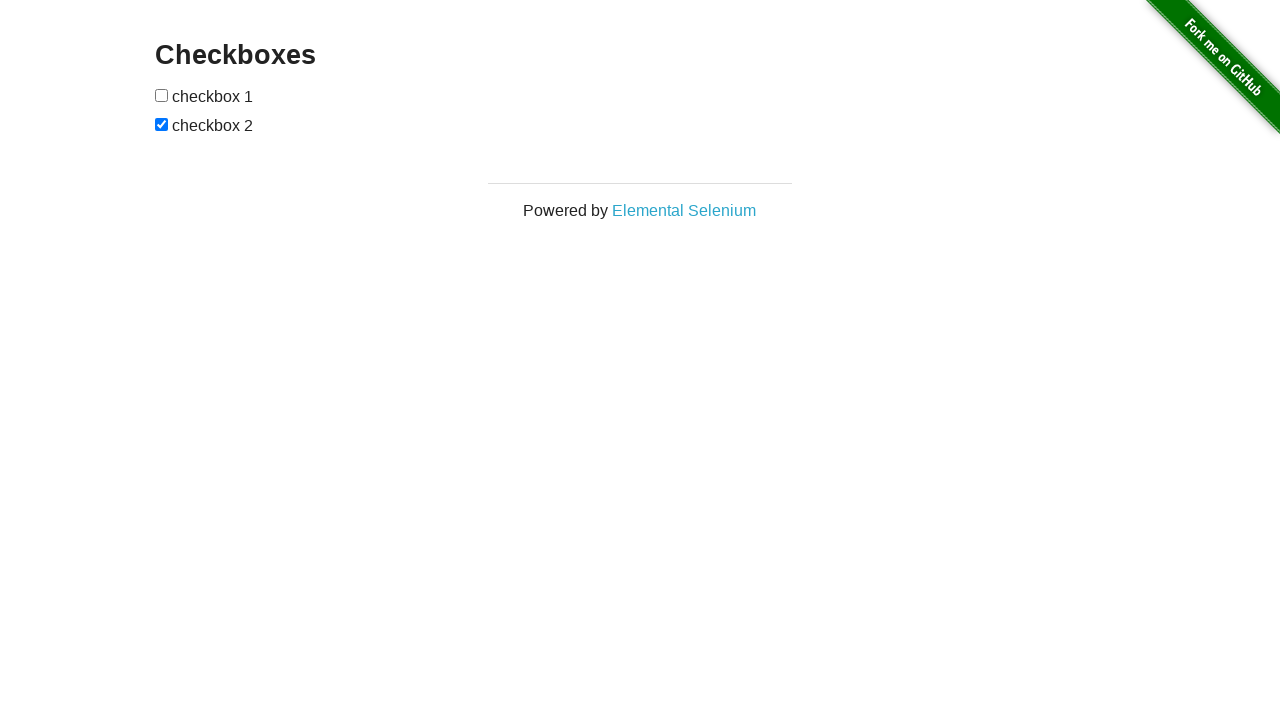

Checked checkbox at index 0 at (162, 95) on [type=checkbox] >> nth=0
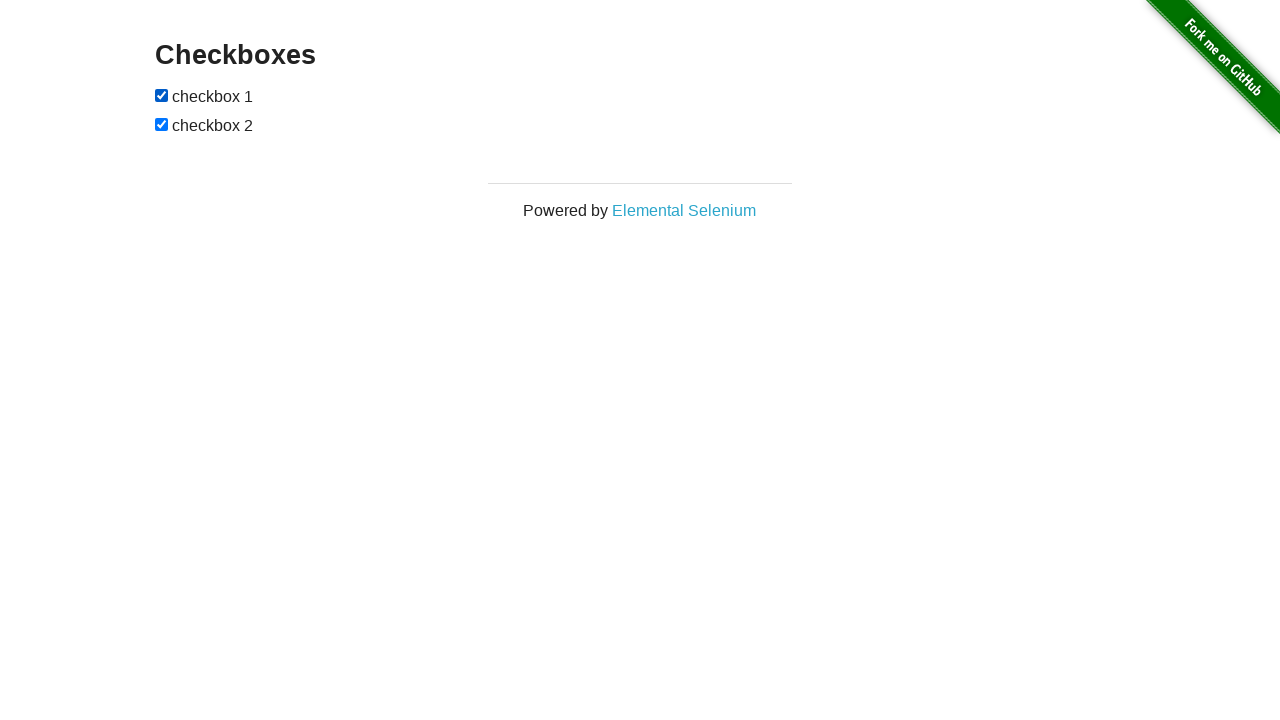

Unchecked second checkbox at (162, 124) on xpath=//form[@id='checkboxes']/input[2]
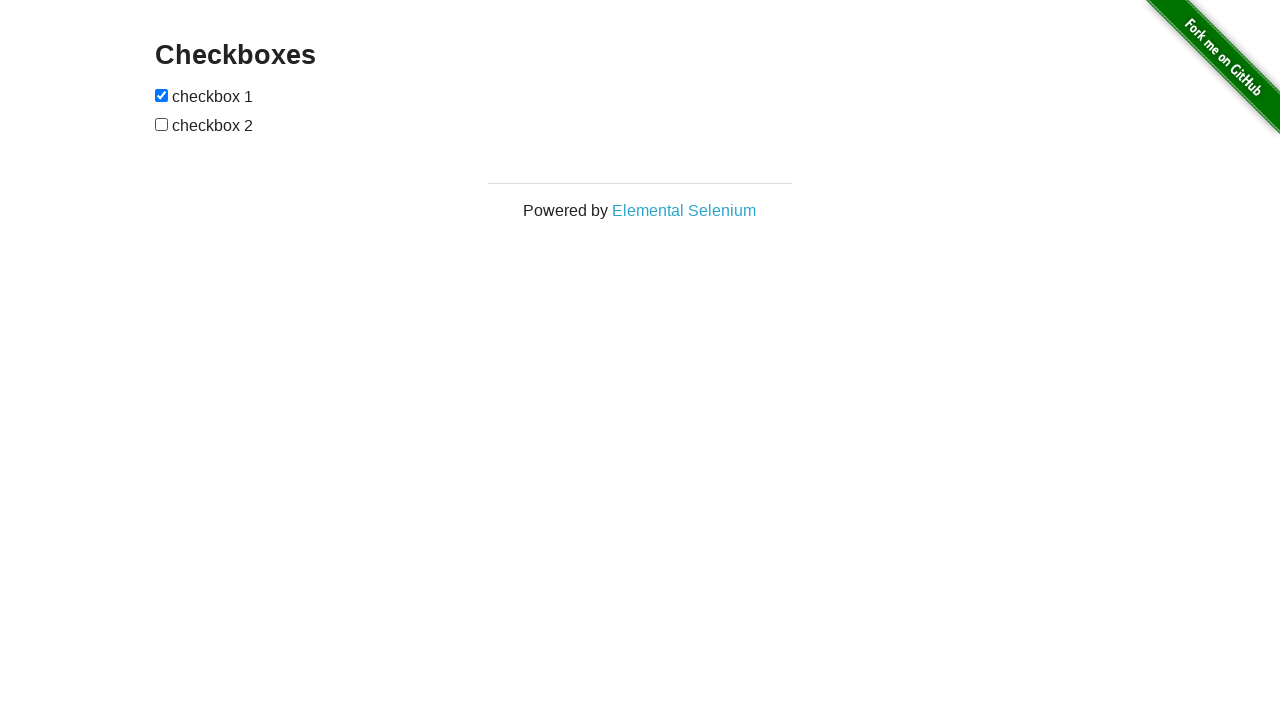

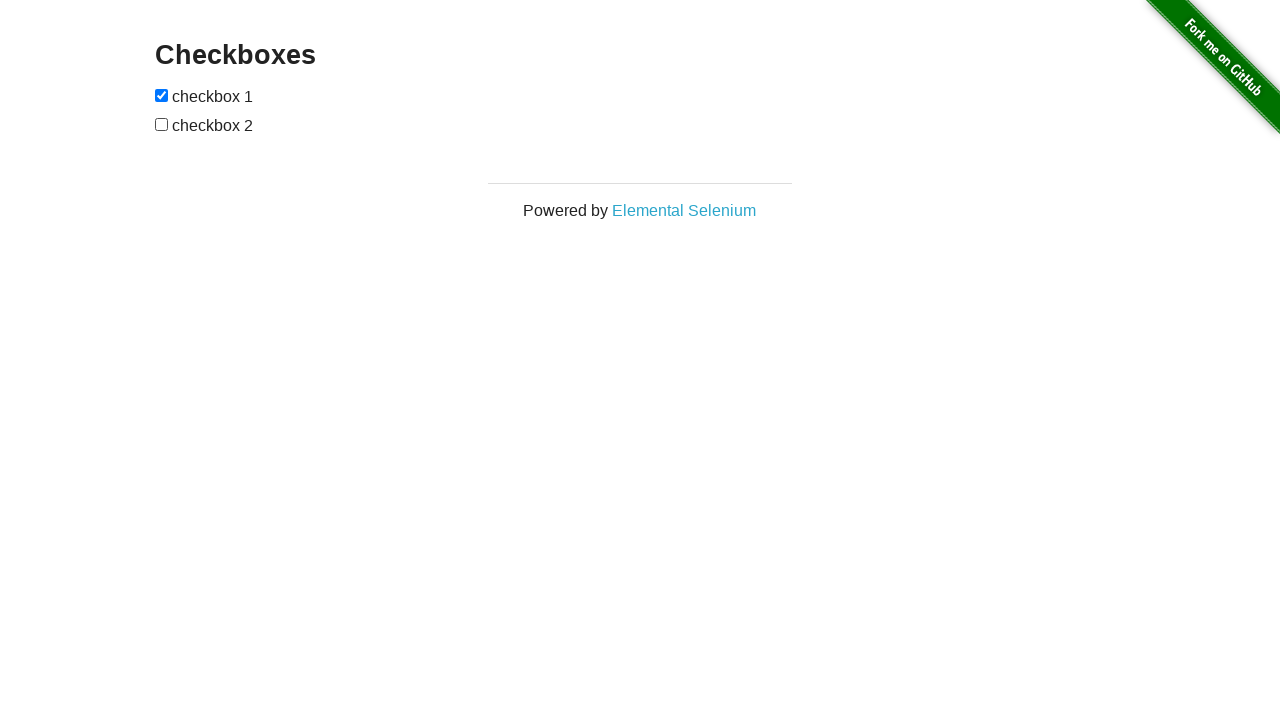